Tests a registration form by filling in first name, last name, and email fields in the first block, submitting the form, and verifying that a success message is displayed.

Starting URL: http://suninjuly.github.io/registration1.html

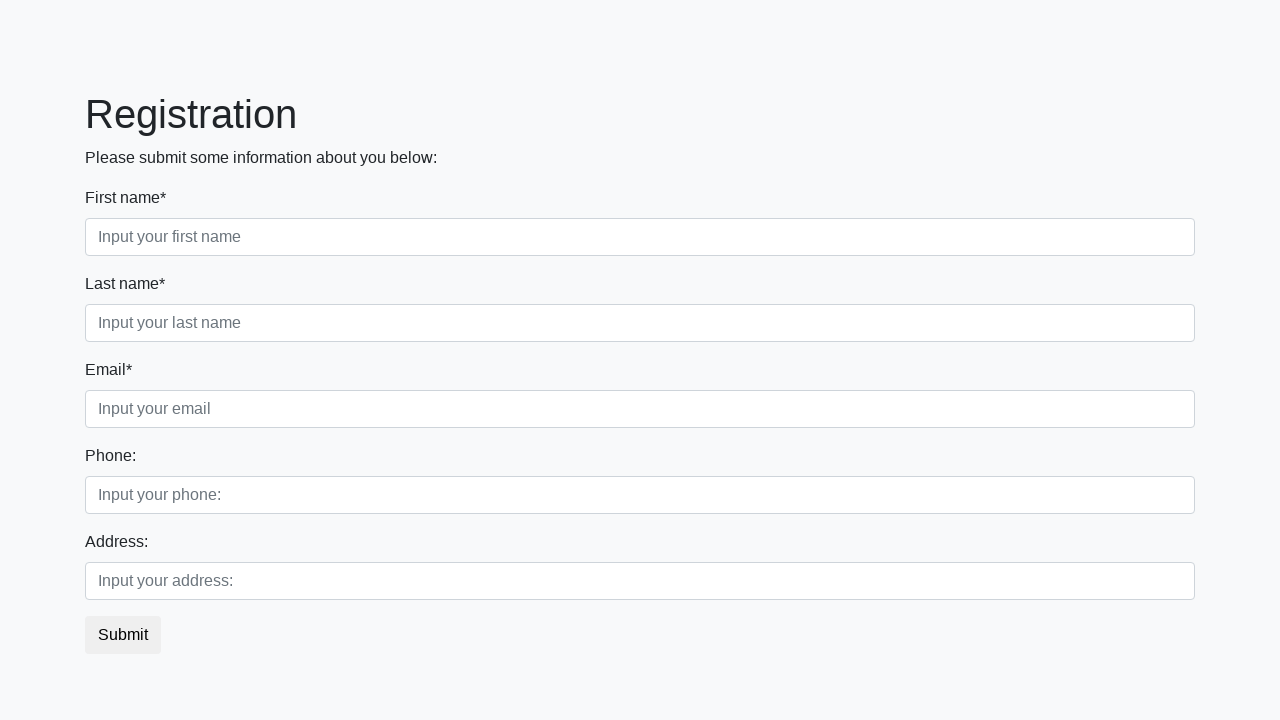

Filled first name field with 'ivan' on .first_block .first_class input
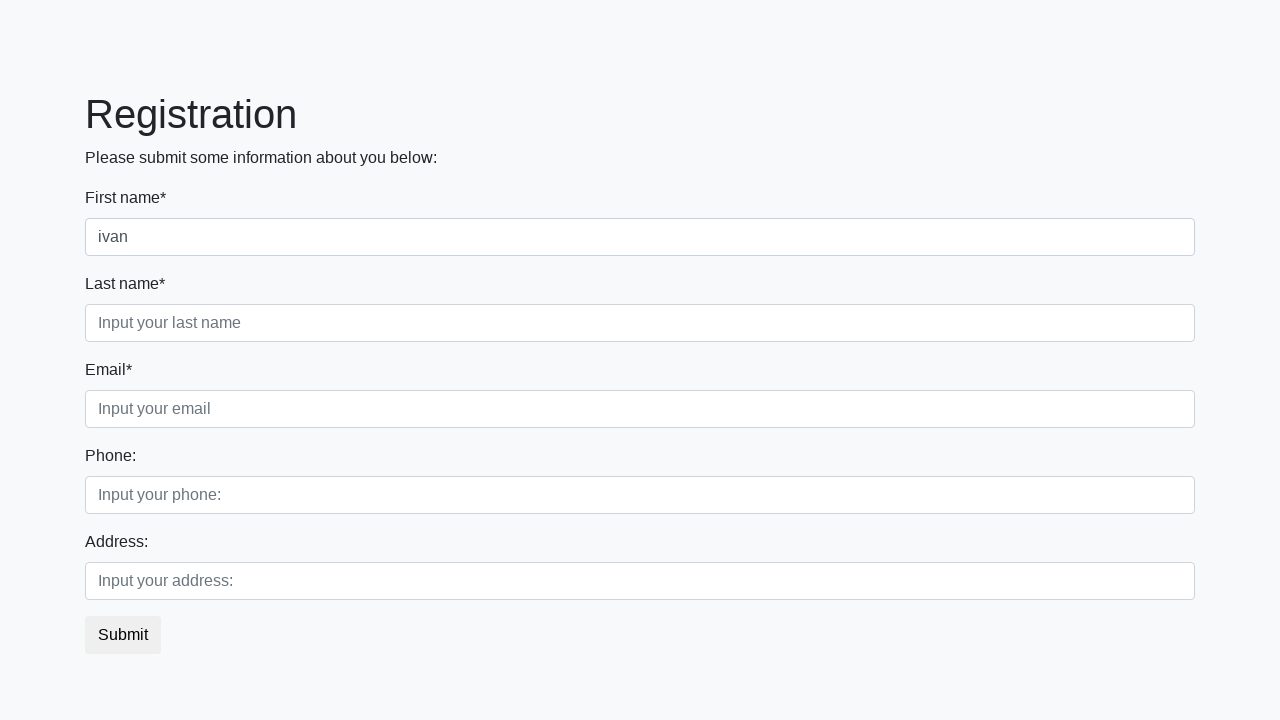

Filled last name field with 'smirnov' on .first_block .second_class input
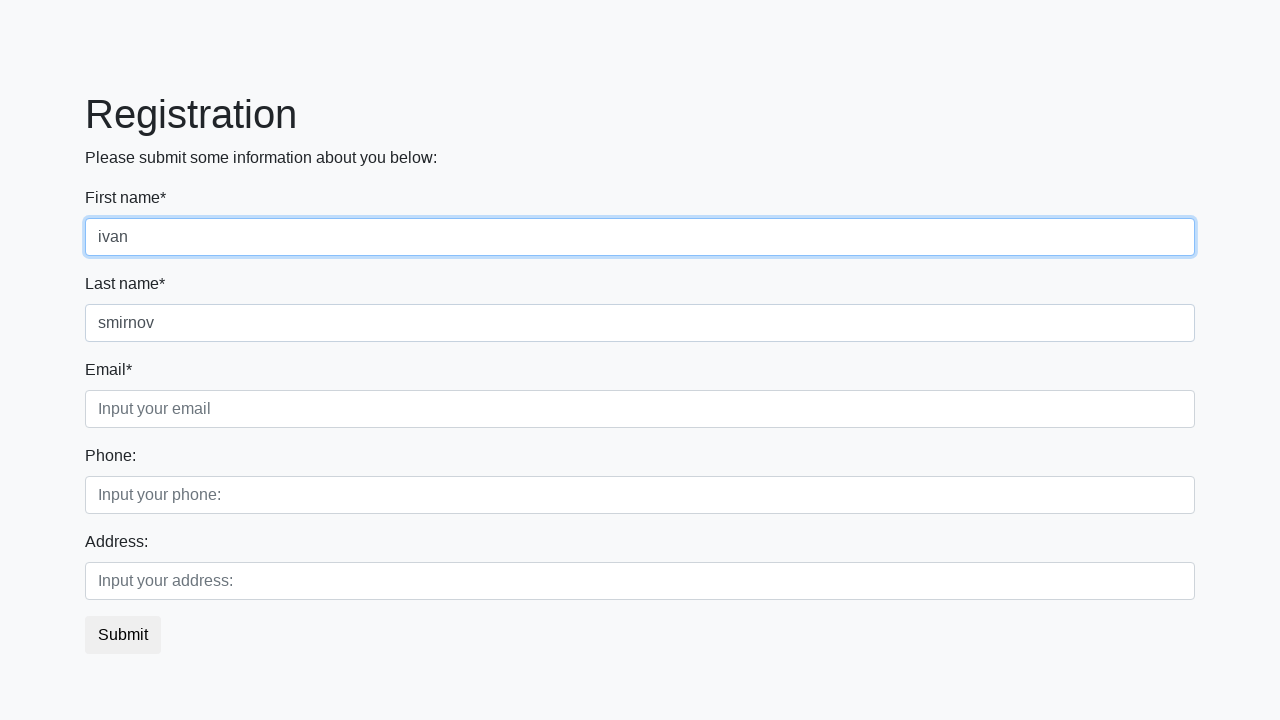

Filled email field with 'testuser@example.com' on .first_block .third_class input
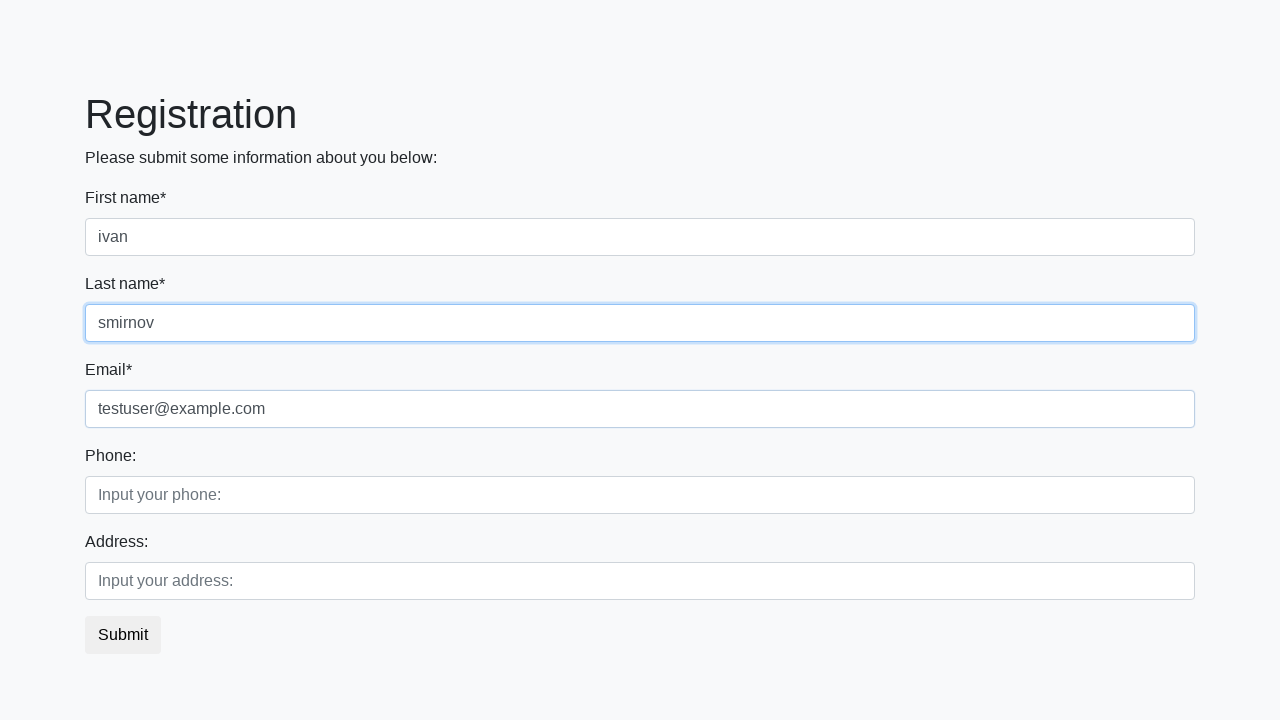

Clicked submit button at (123, 635) on button.btn
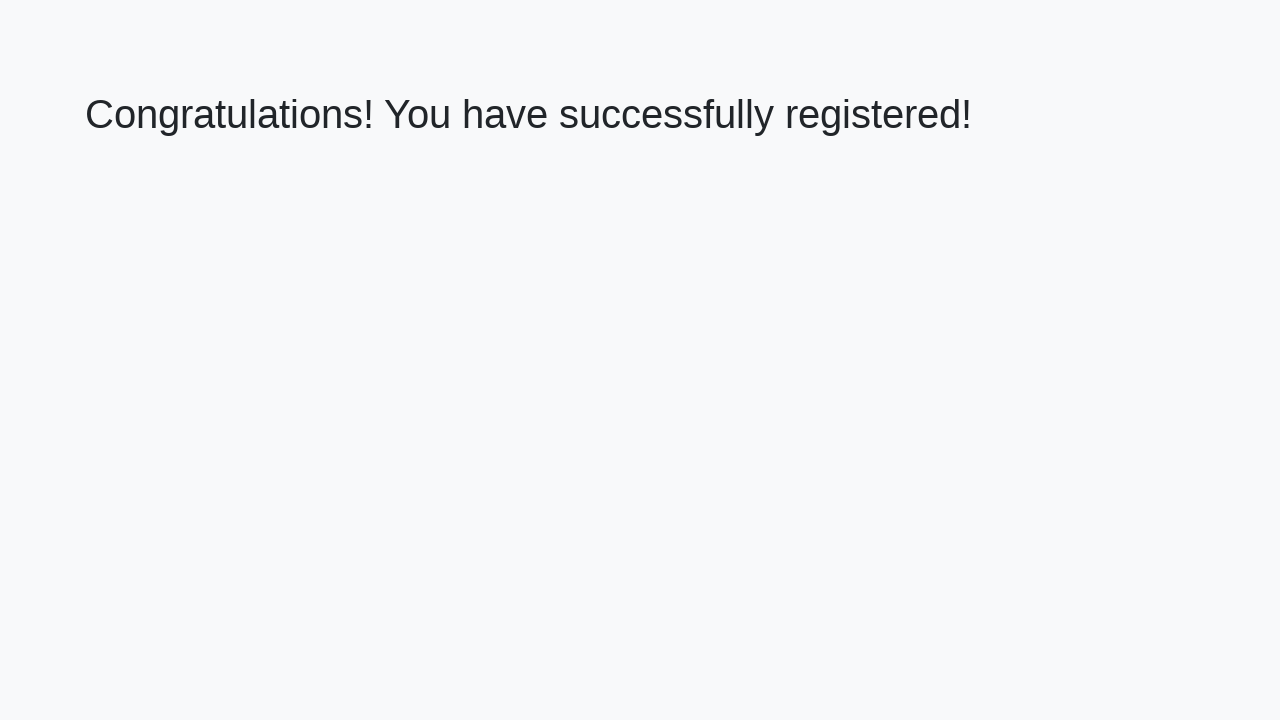

Success message heading loaded
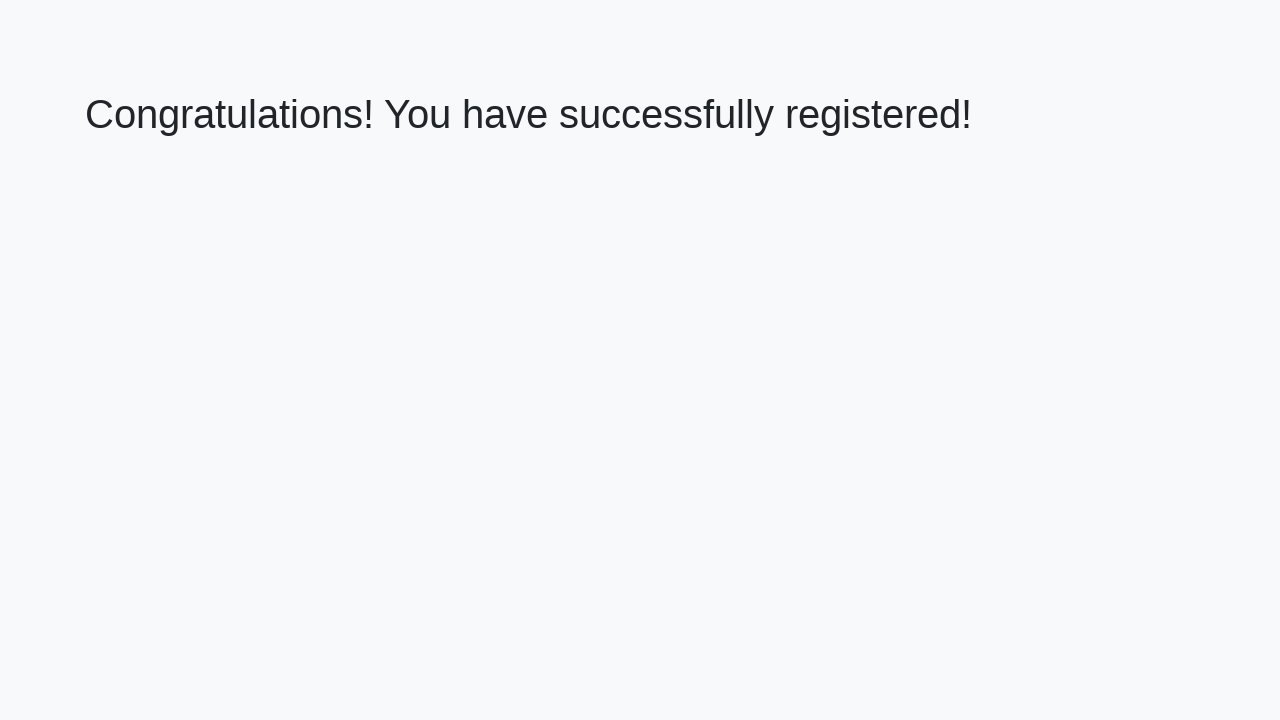

Retrieved success message text
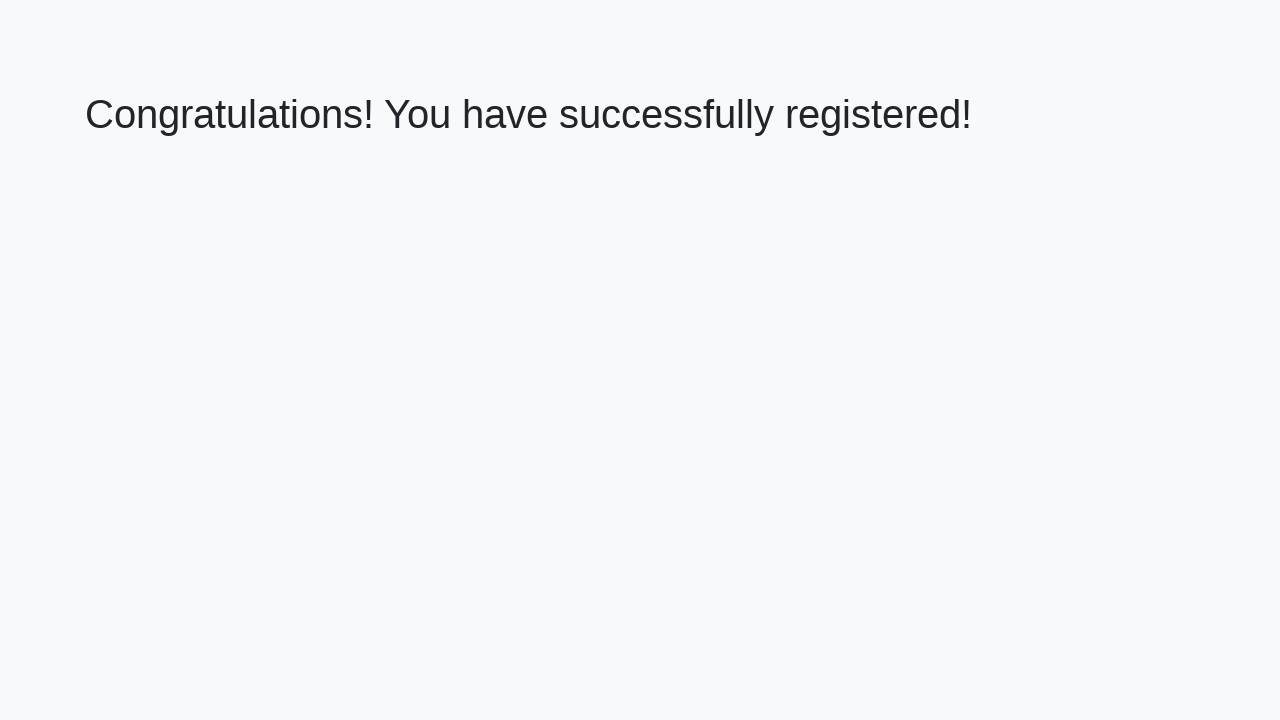

Verified success message: 'Congratulations! You have successfully registered!'
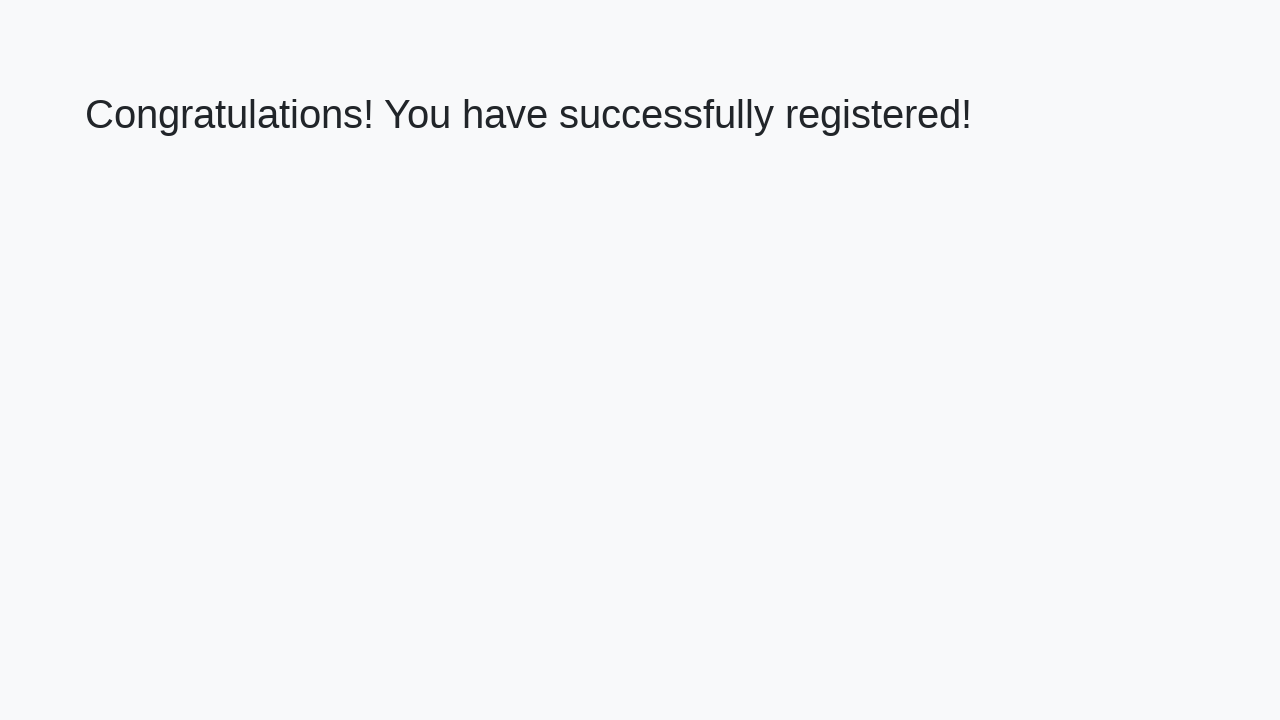

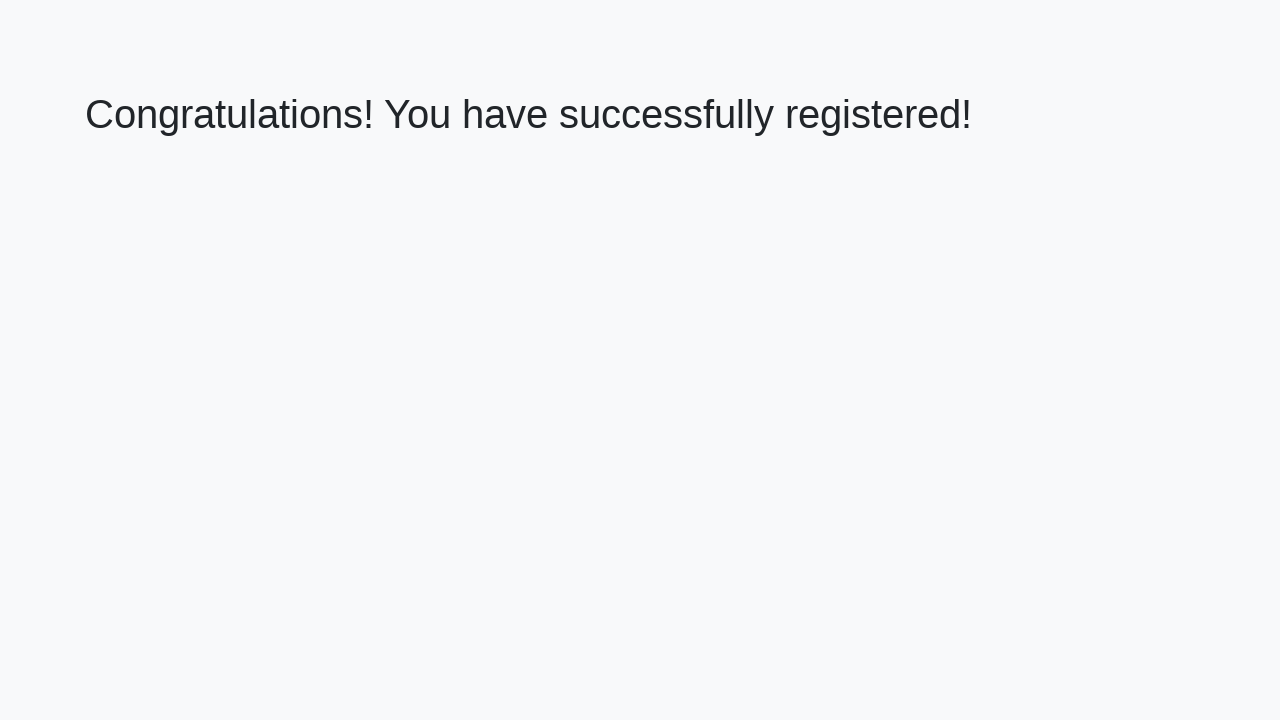